Tests jQuery UI custom dropdown by selecting various numeric values (8, 12, 10) and verifying the selections are displayed correctly

Starting URL: http://jqueryui.com/resources/demos/selectmenu/default.html

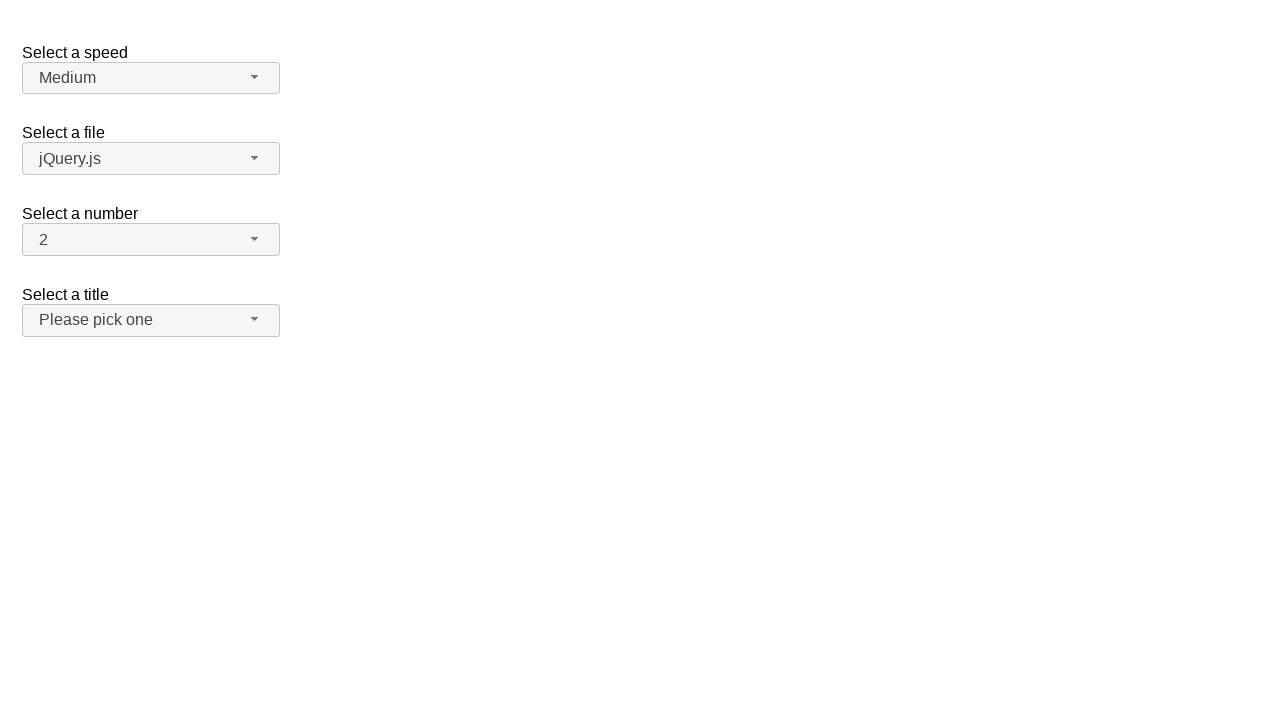

Clicked dropdown icon to open jQuery UI selectmenu at (255, 239) on xpath=//span[@id='number-button']/span[contains(@class,'ui-selectmenu-icon')]
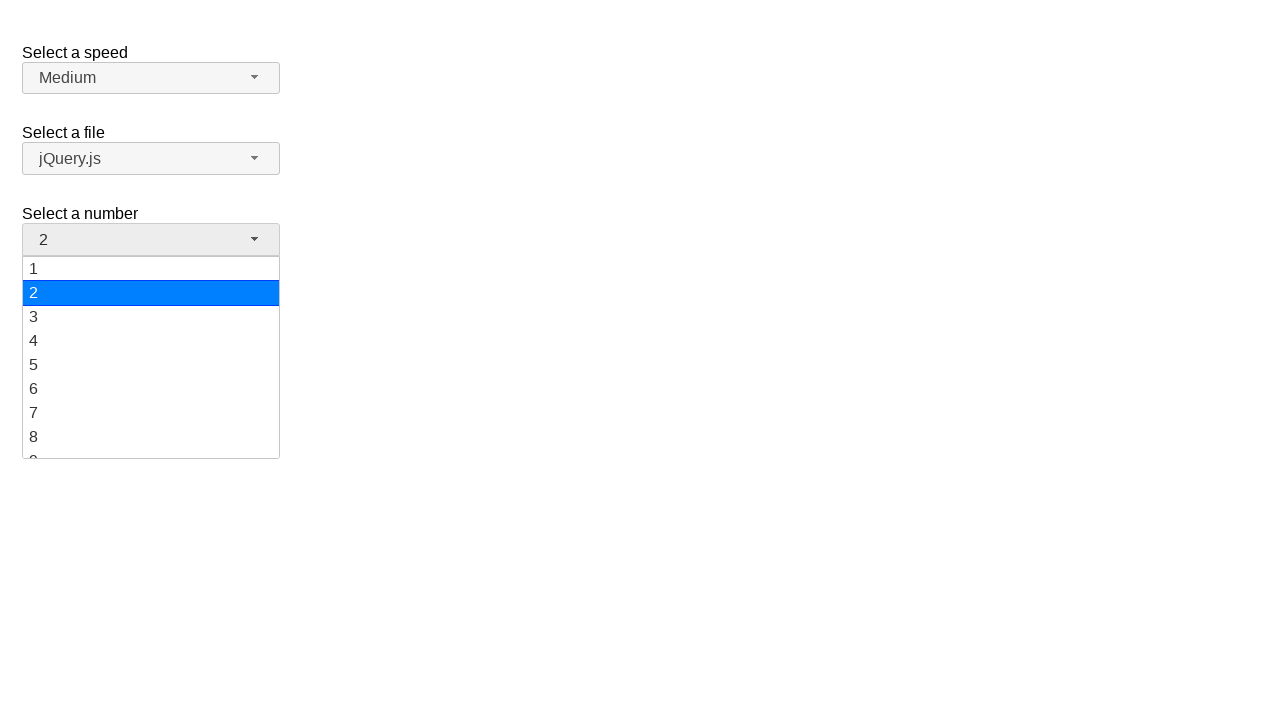

Dropdown menu loaded and is visible
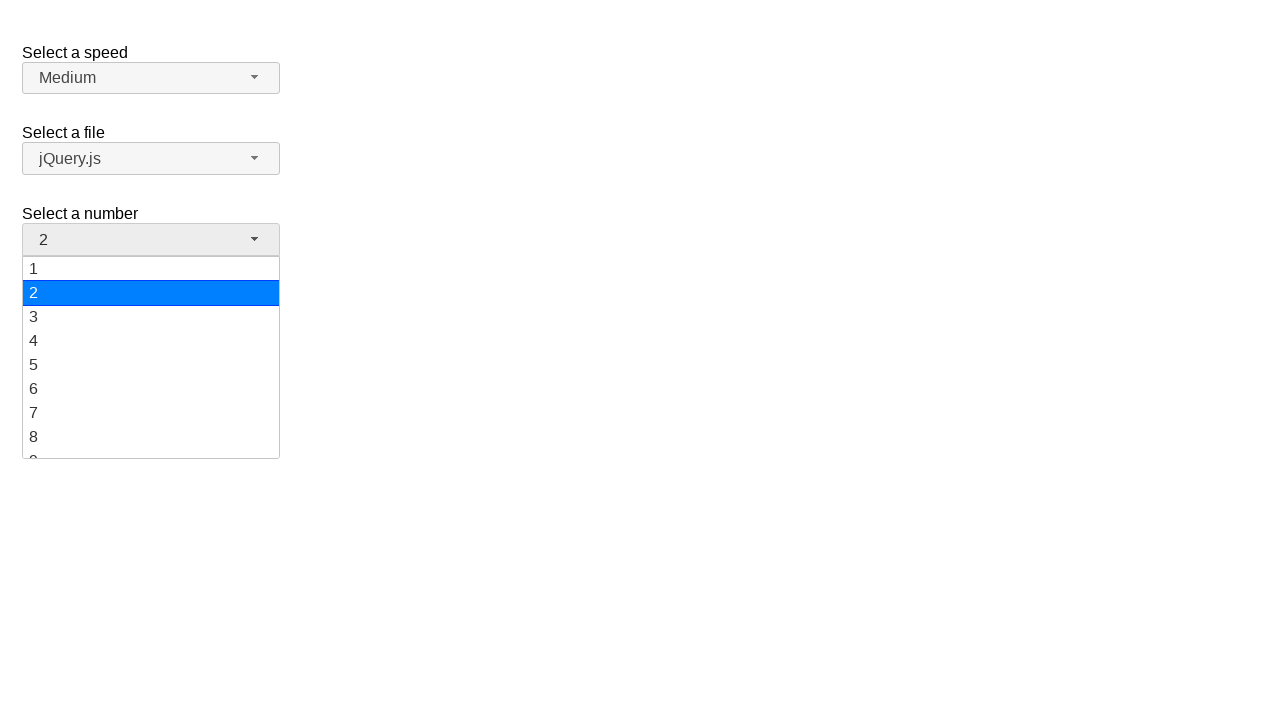

Selected value '8' from dropdown menu at (151, 437) on xpath=//ul[@id='number-menu']//div[text()='8']
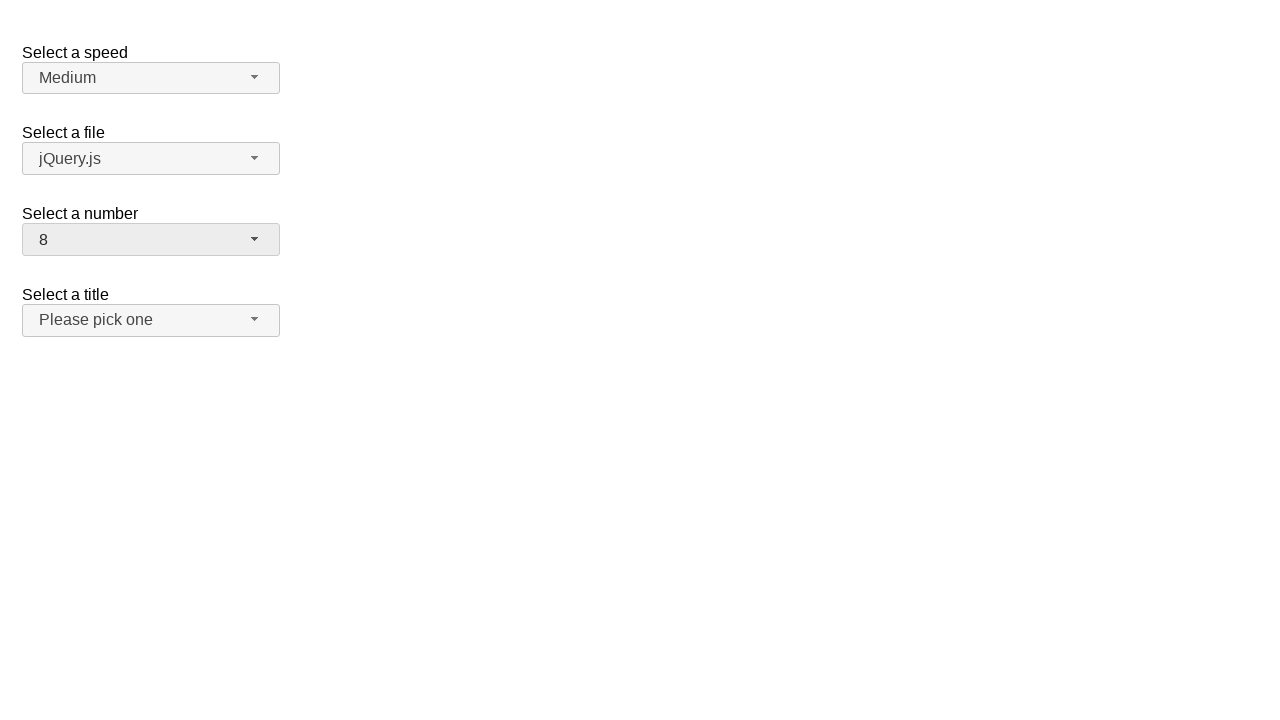

Verified that '8' is displayed as the selected value
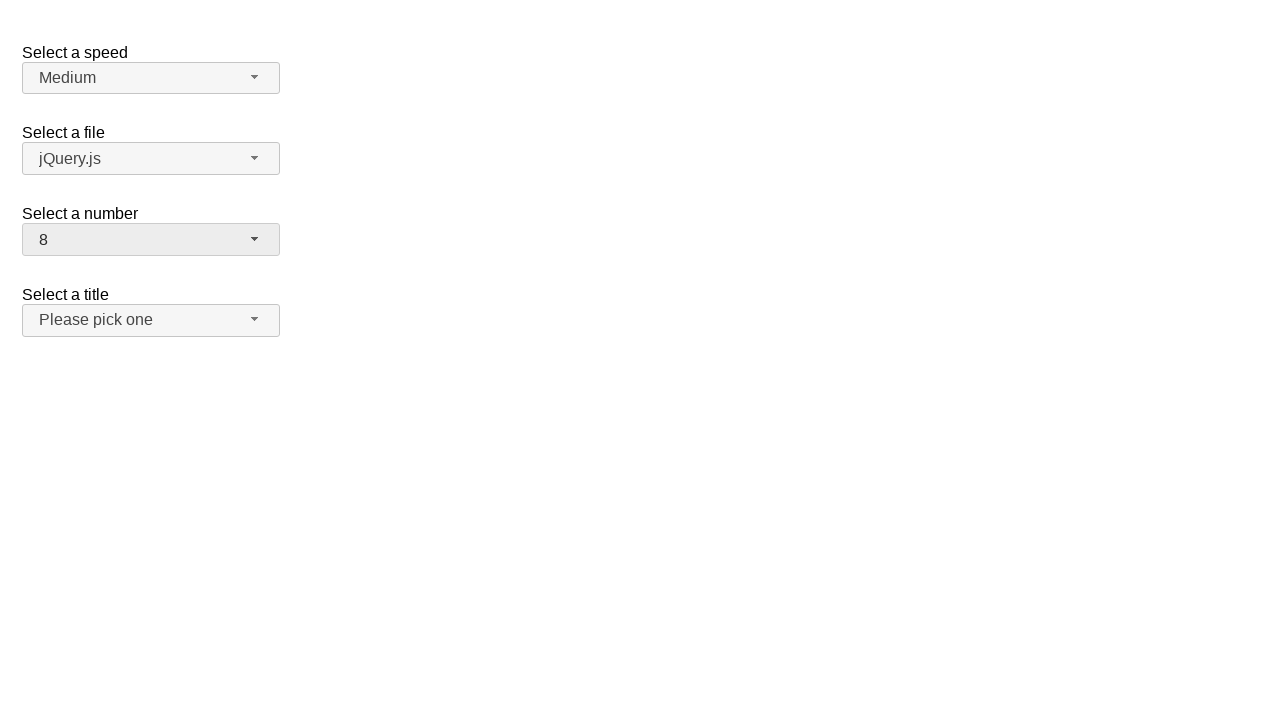

Clicked dropdown icon to open menu again at (255, 239) on xpath=//span[@id='number-button']/span[contains(@class,'ui-selectmenu-icon')]
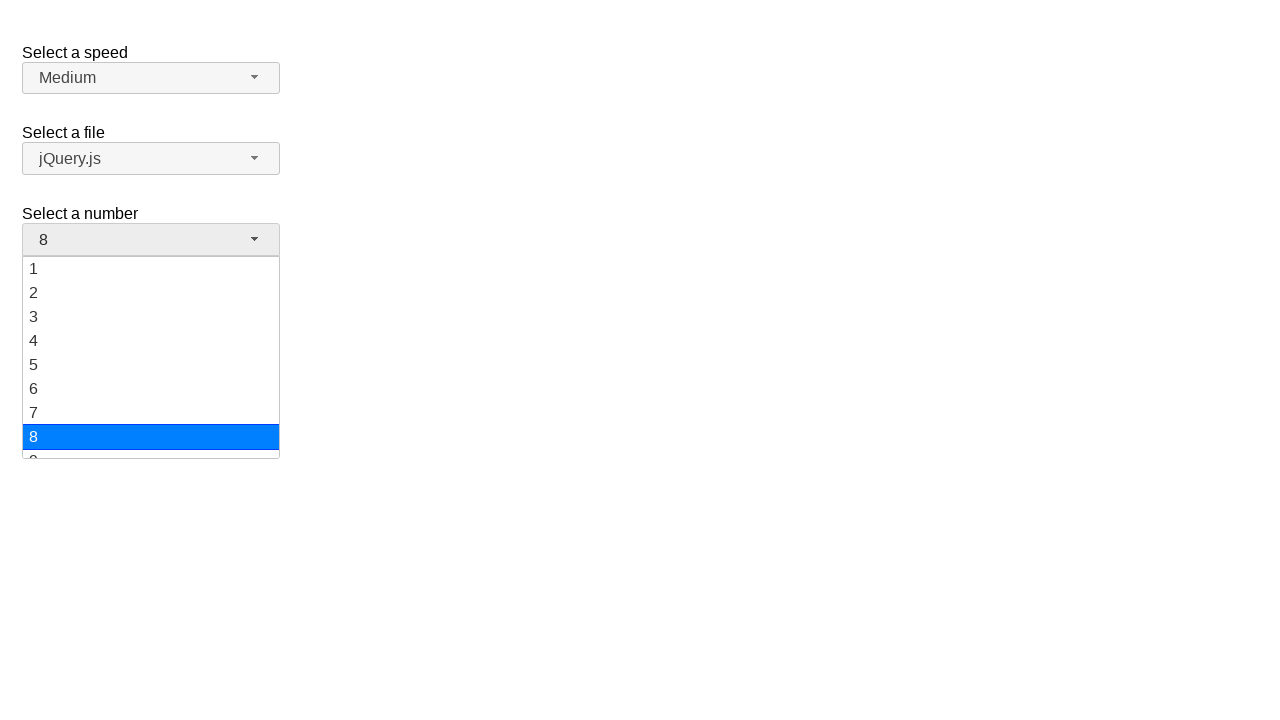

Dropdown menu loaded again
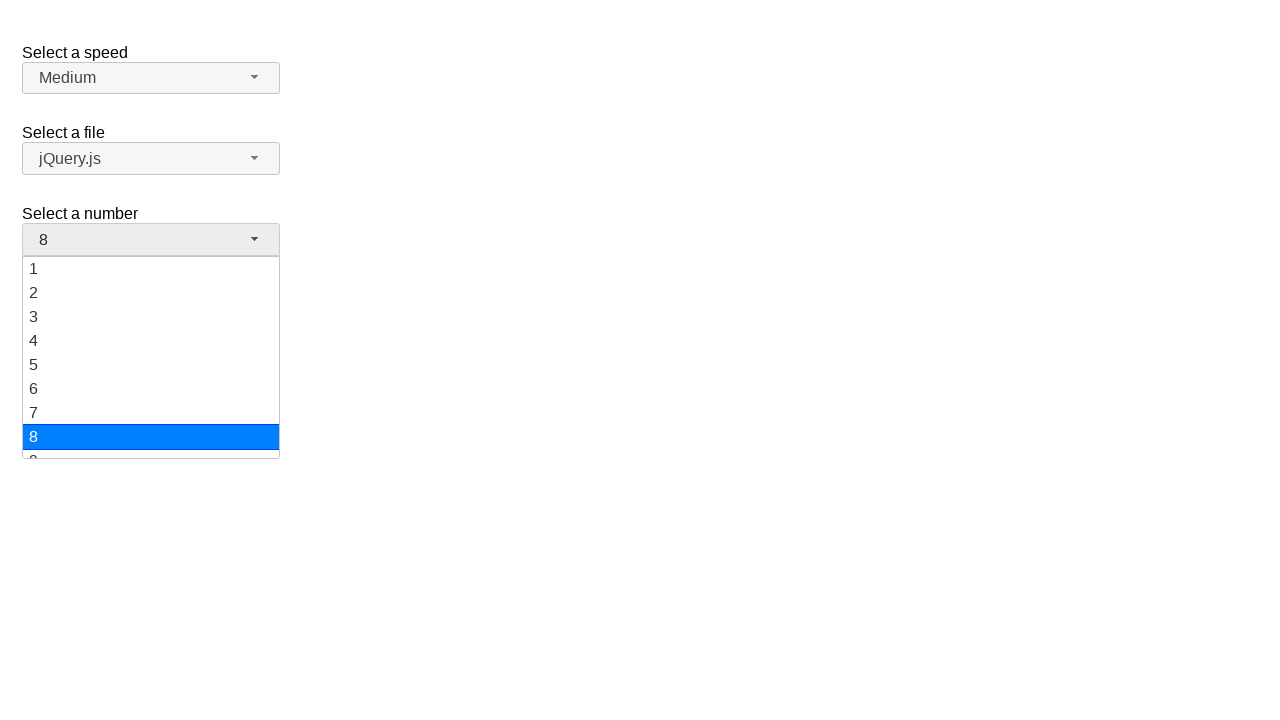

Selected value '12' from dropdown menu at (151, 357) on xpath=//ul[@id='number-menu']//div[text()='12']
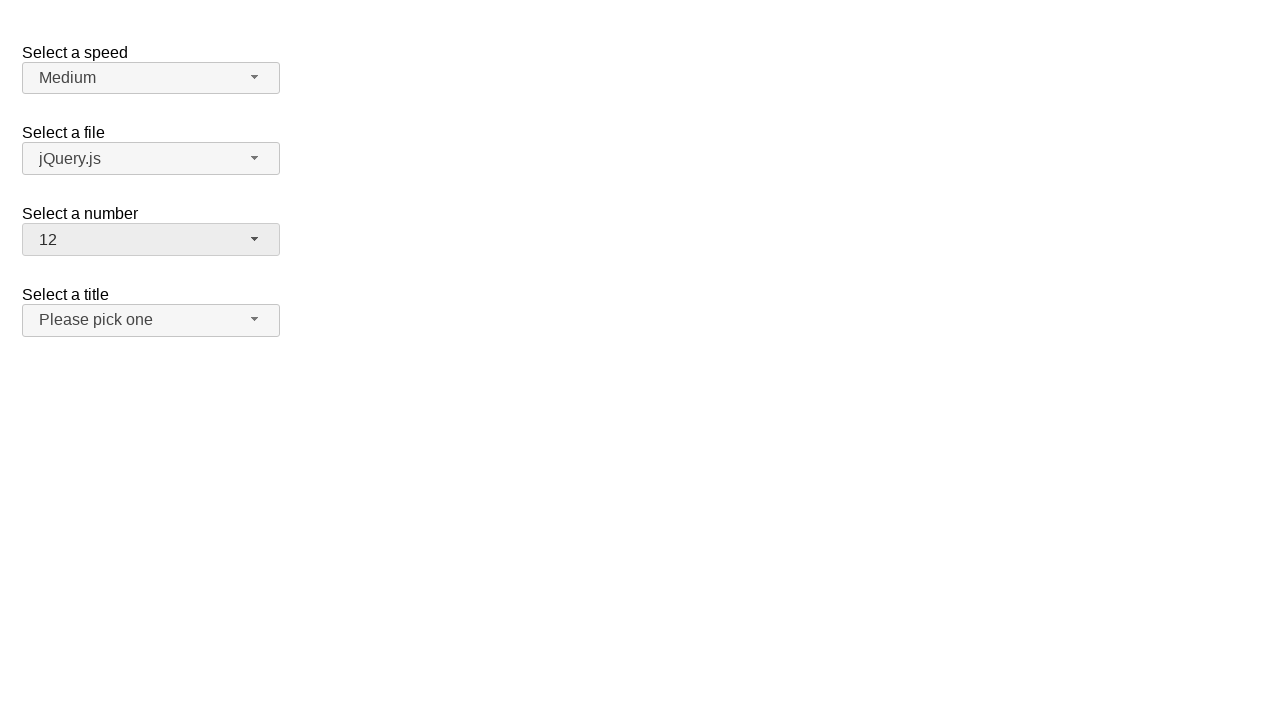

Verified that '12' is displayed as the selected value
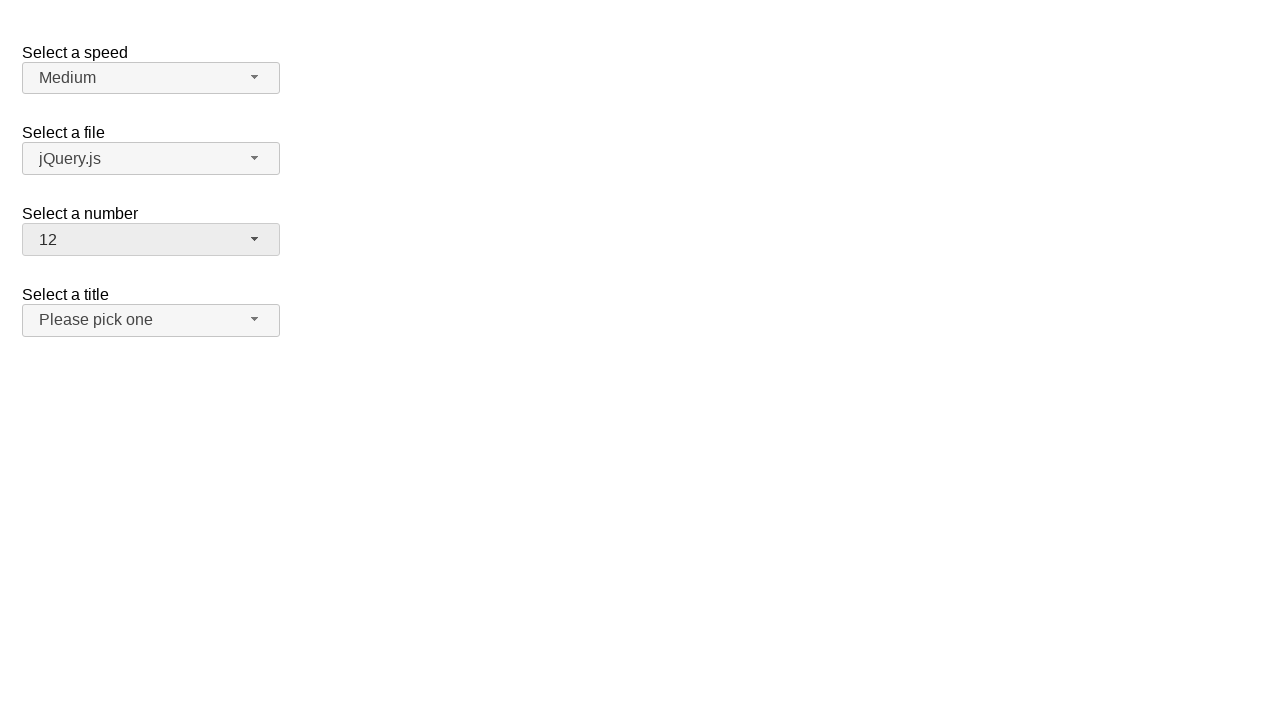

Clicked dropdown icon to open menu for third selection at (255, 239) on xpath=//span[@id='number-button']/span[contains(@class,'ui-selectmenu-icon')]
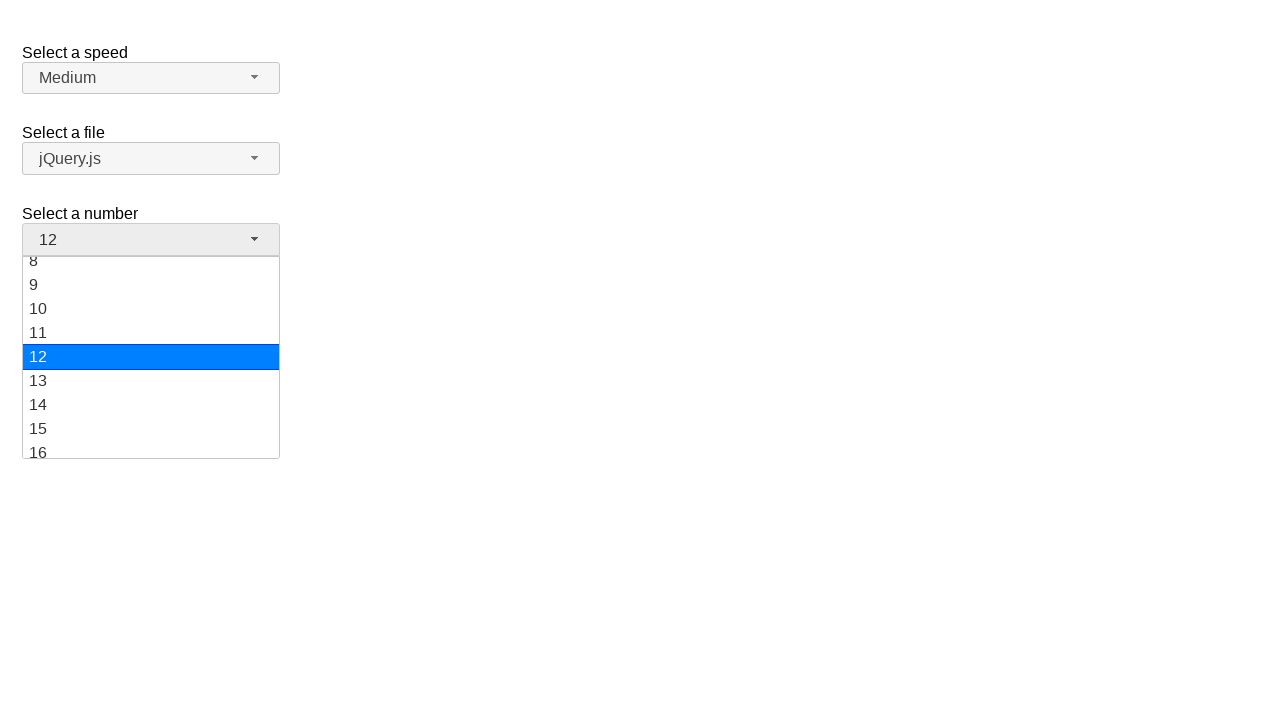

Dropdown menu loaded for third time
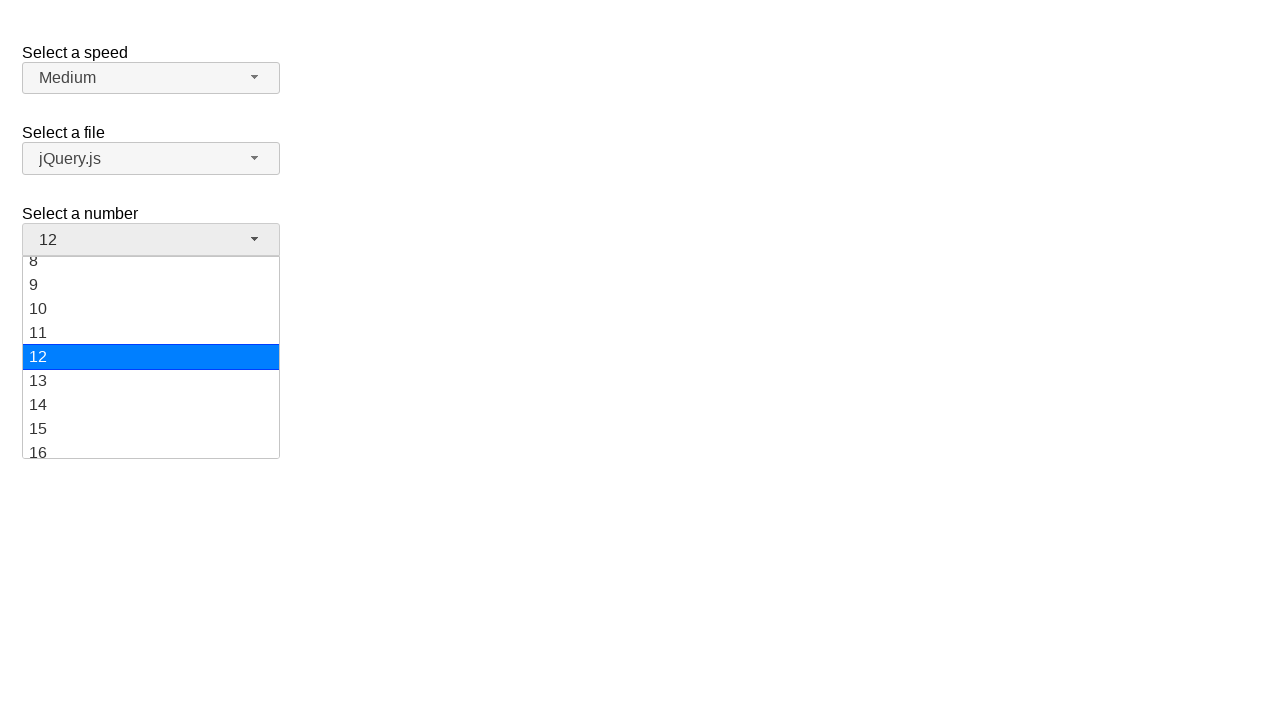

Selected value '10' from dropdown menu at (151, 309) on xpath=//ul[@id='number-menu']//div[text()='10']
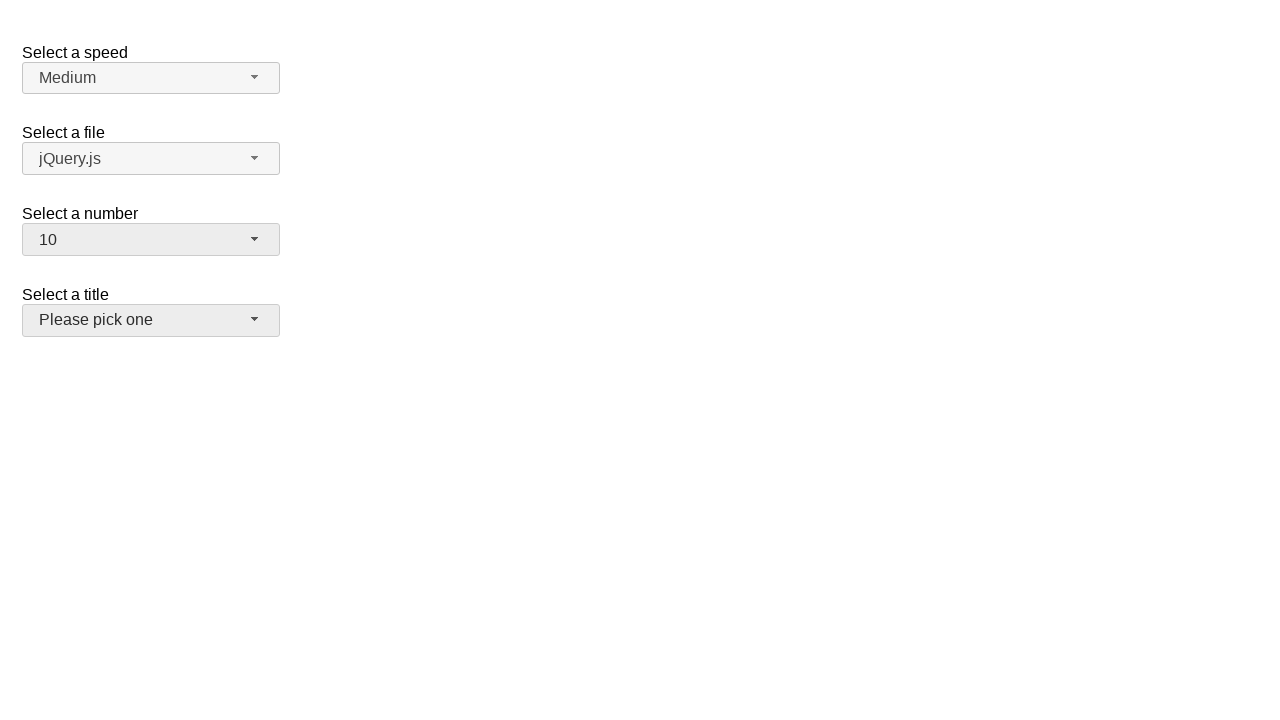

Verified that '10' is displayed as the selected value
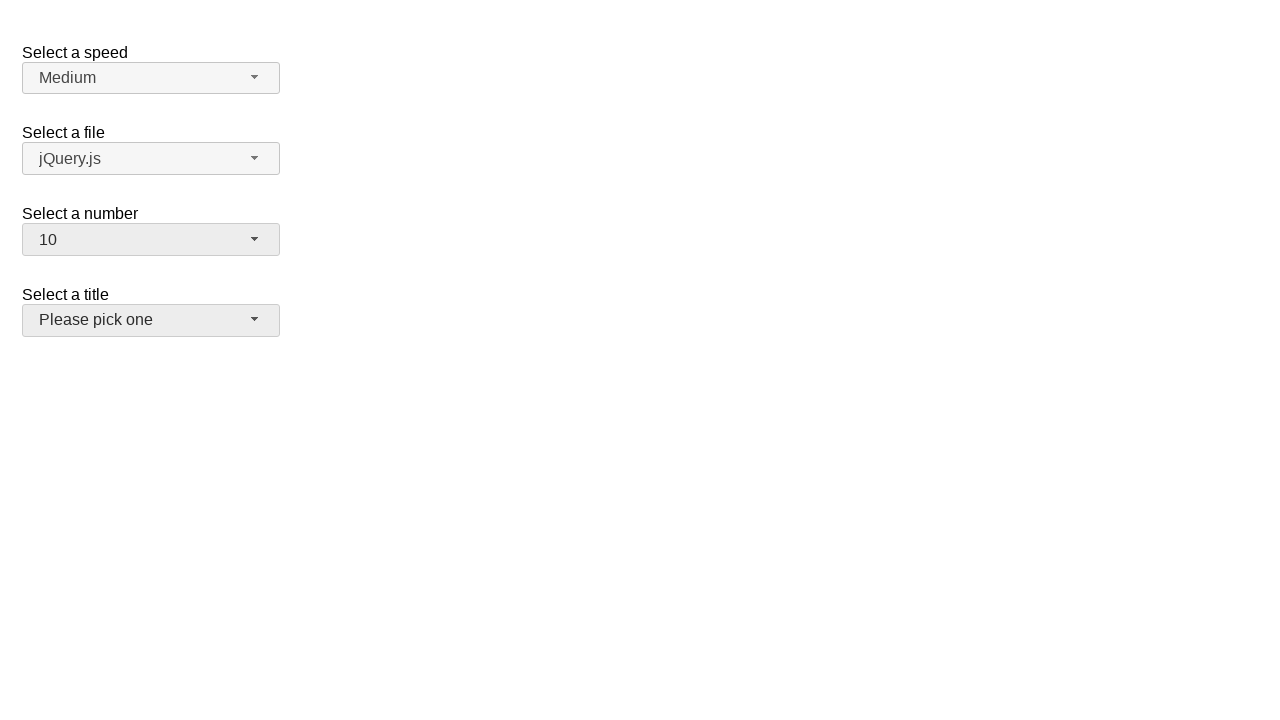

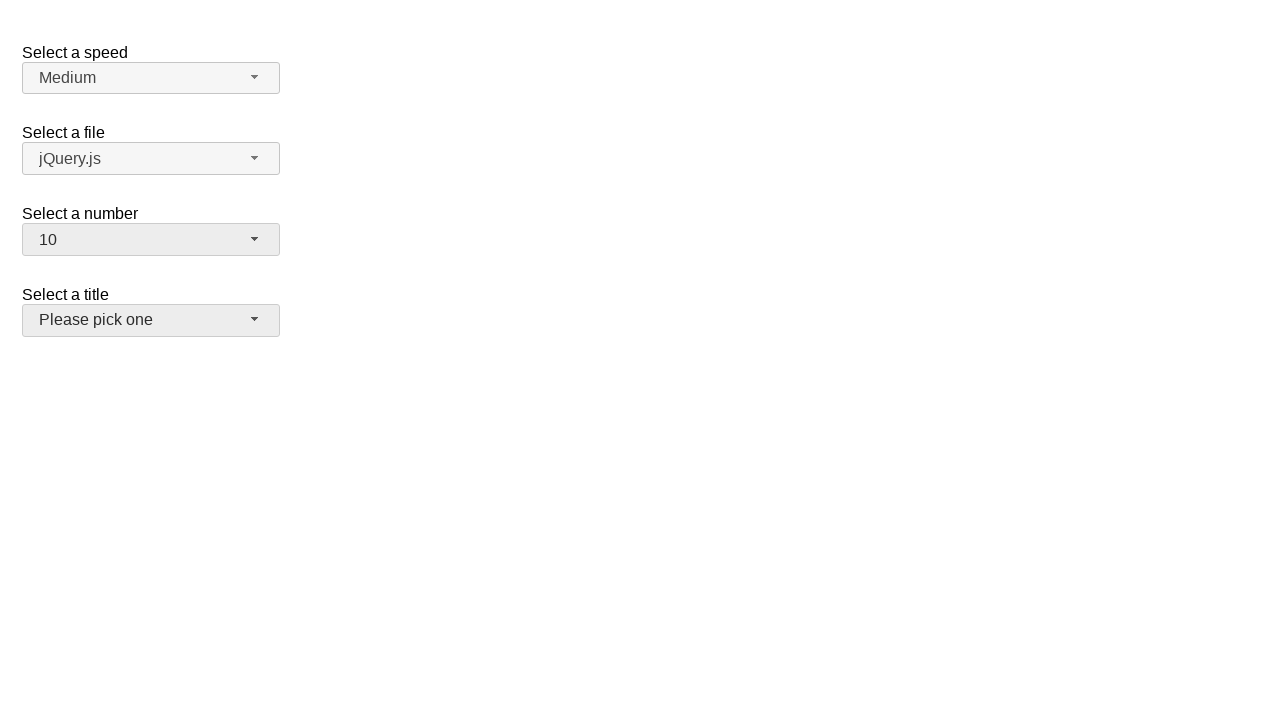